Tests tab switching on W3Schools by clicking "Try it Yourself" link, switching to the new tab, and verifying the URL contains "default".

Starting URL: https://www.w3schools.com/html/

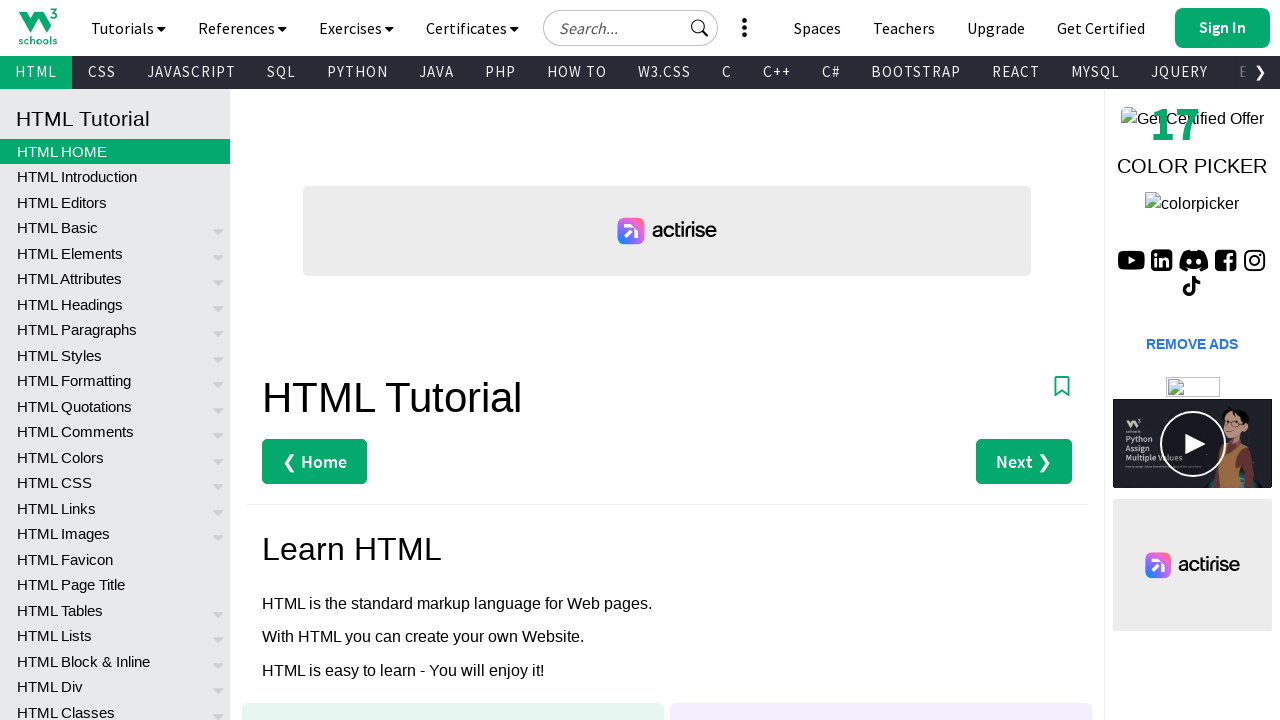

Clicked 'Try it Yourself »' link to open new tab at (334, 361) on text=Try it Yourself »
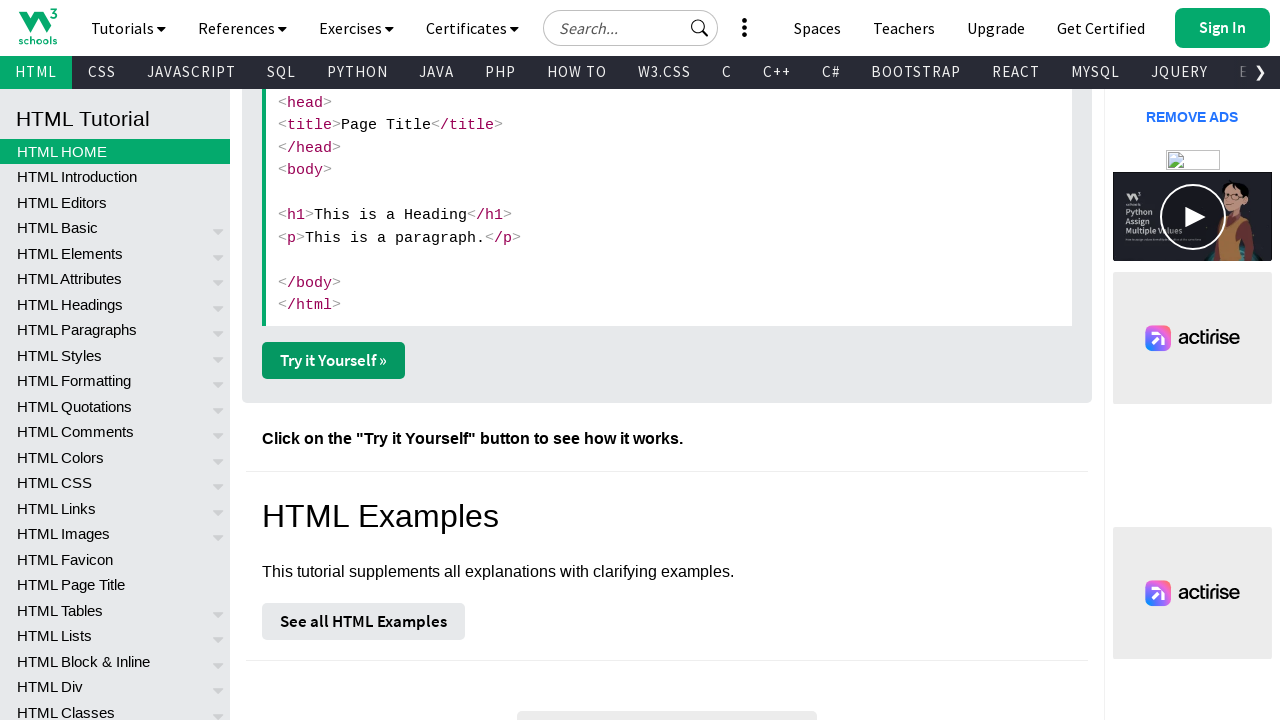

New tab opened and captured
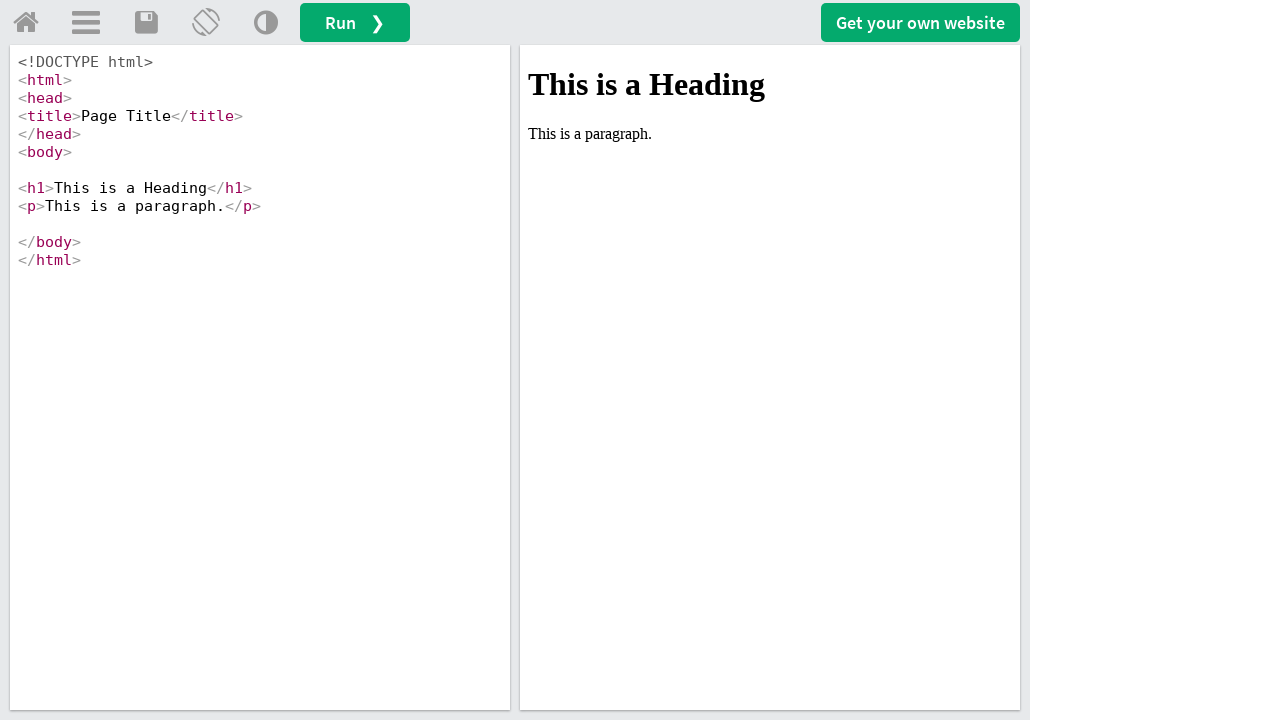

New tab page fully loaded
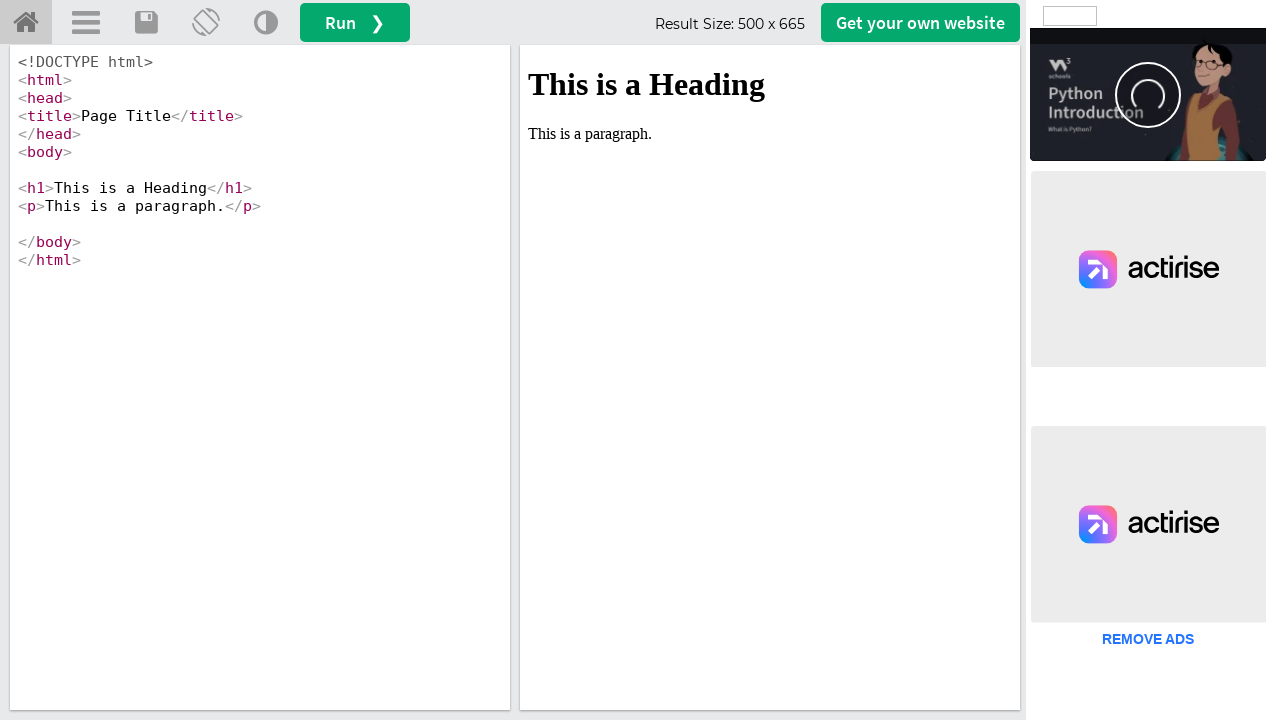

Verified URL contains 'default'
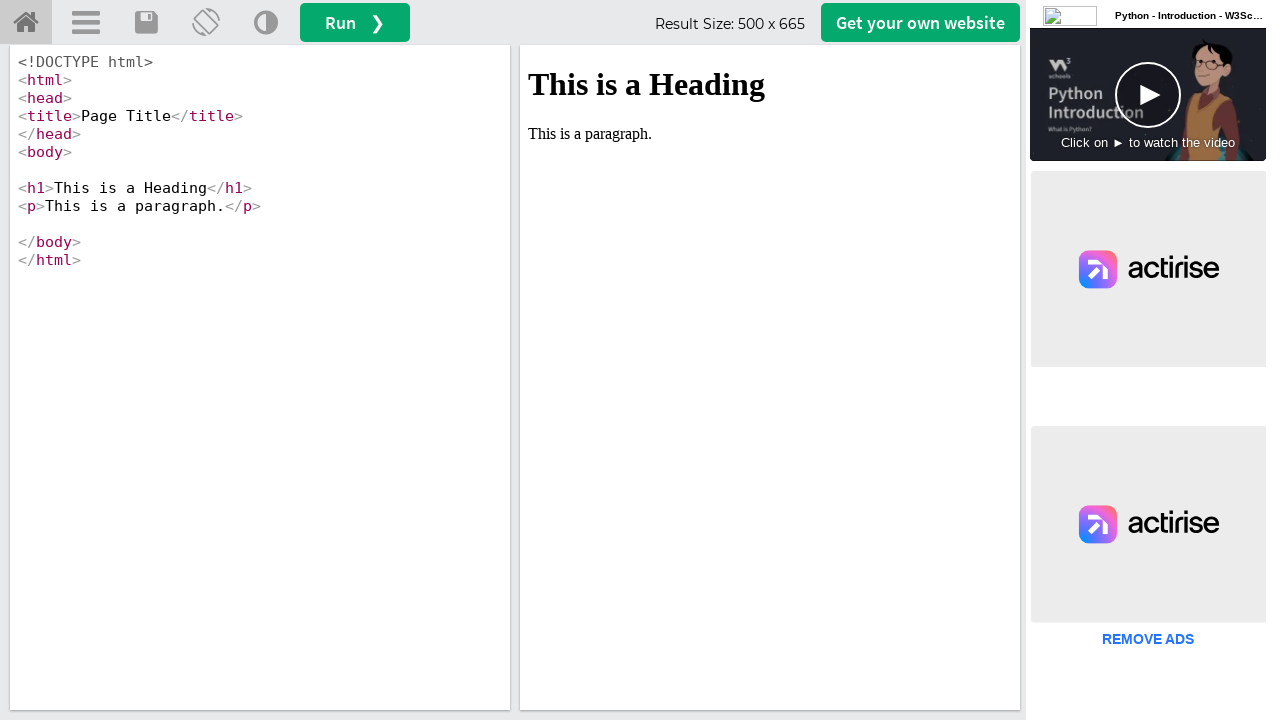

Closed the new tab
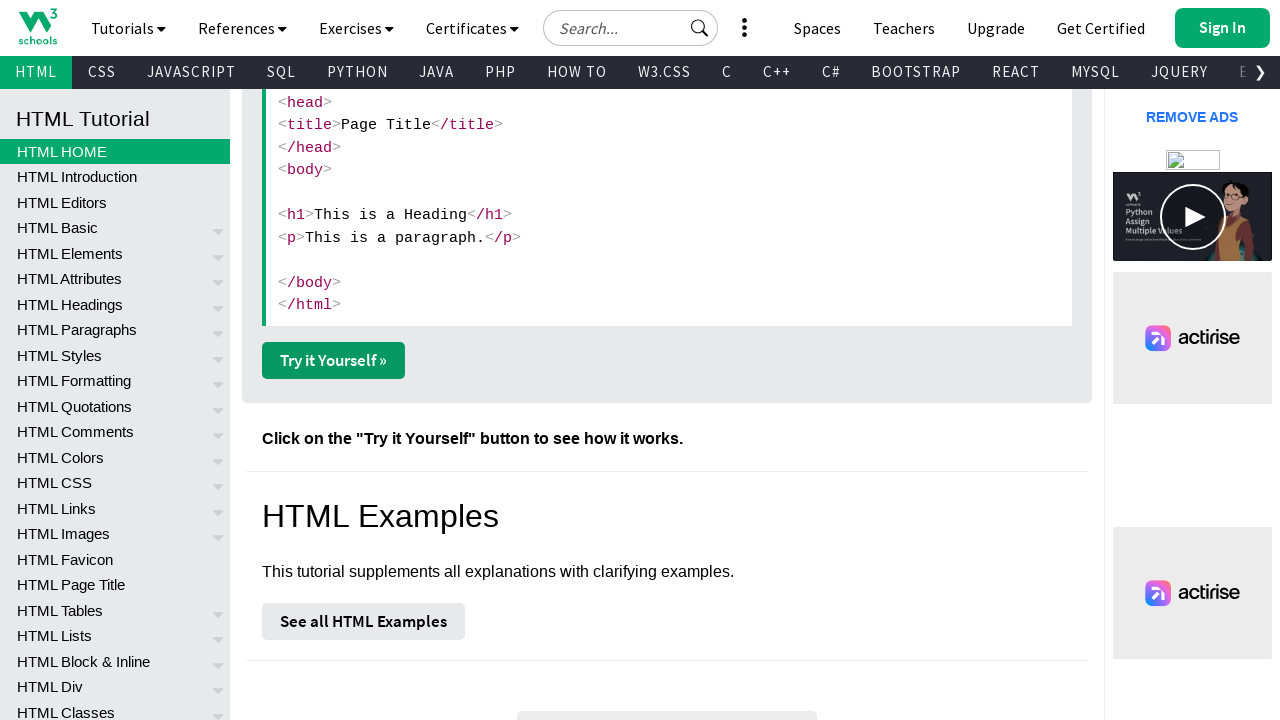

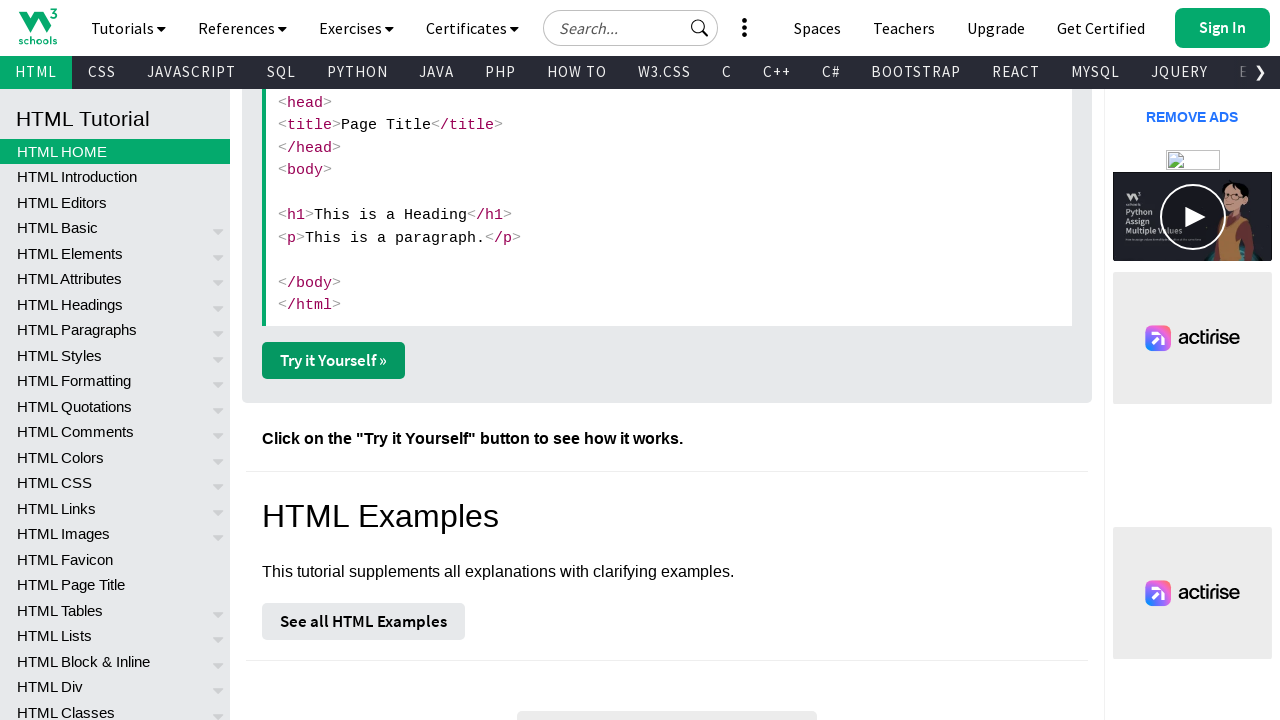